Tests a registration form by filling in first name, last name, and email fields, then submitting the form and verifying the success message

Starting URL: http://suninjuly.github.io/registration1.html

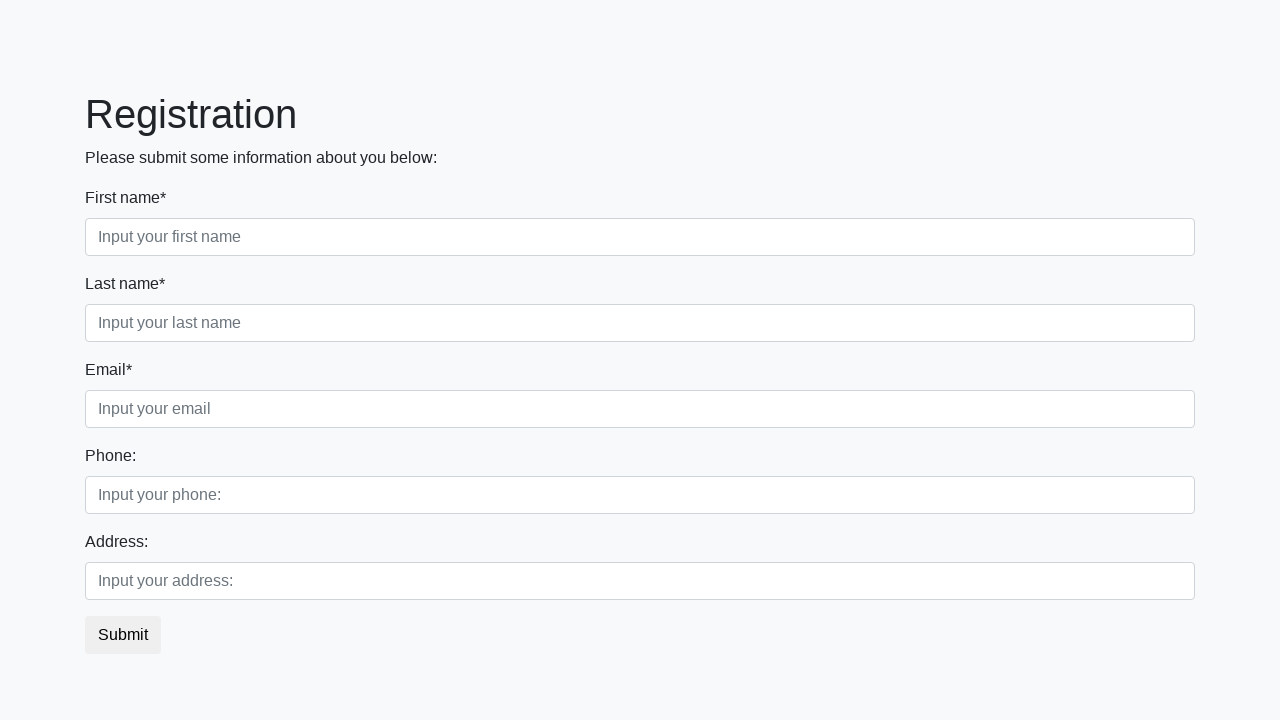

Filled first name field with 'Ivan' on //div[@class='first_block']/div[1]/input
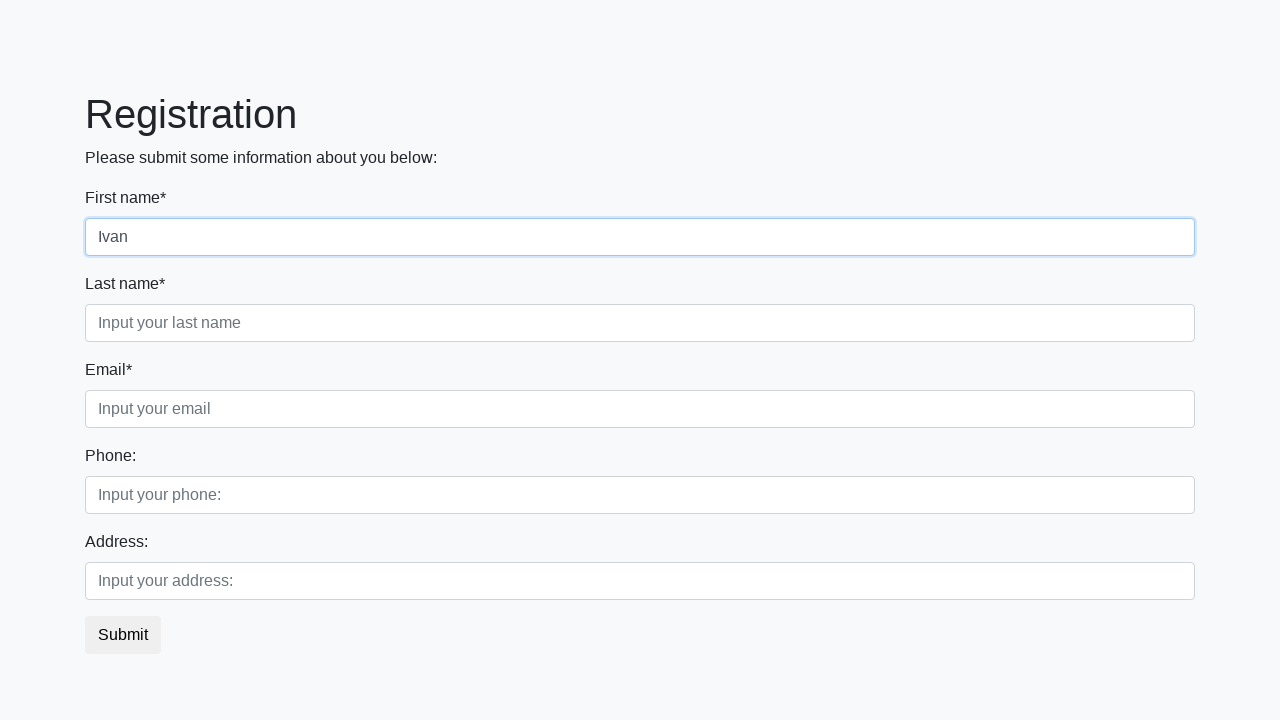

Filled last name field with 'Petrov' on //div[@class='first_block']/div[2]/input
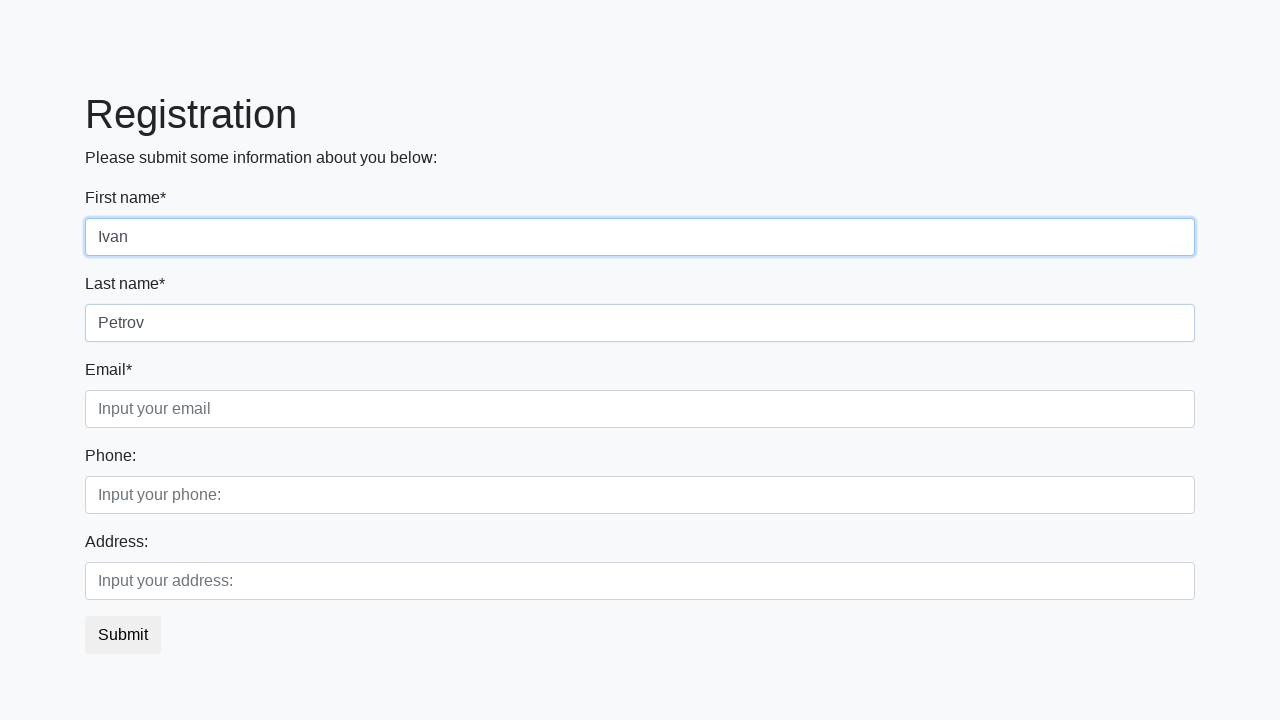

Filled email field with 'testuser456@gmail.com' on //div[@class='first_block']/div[3]/input
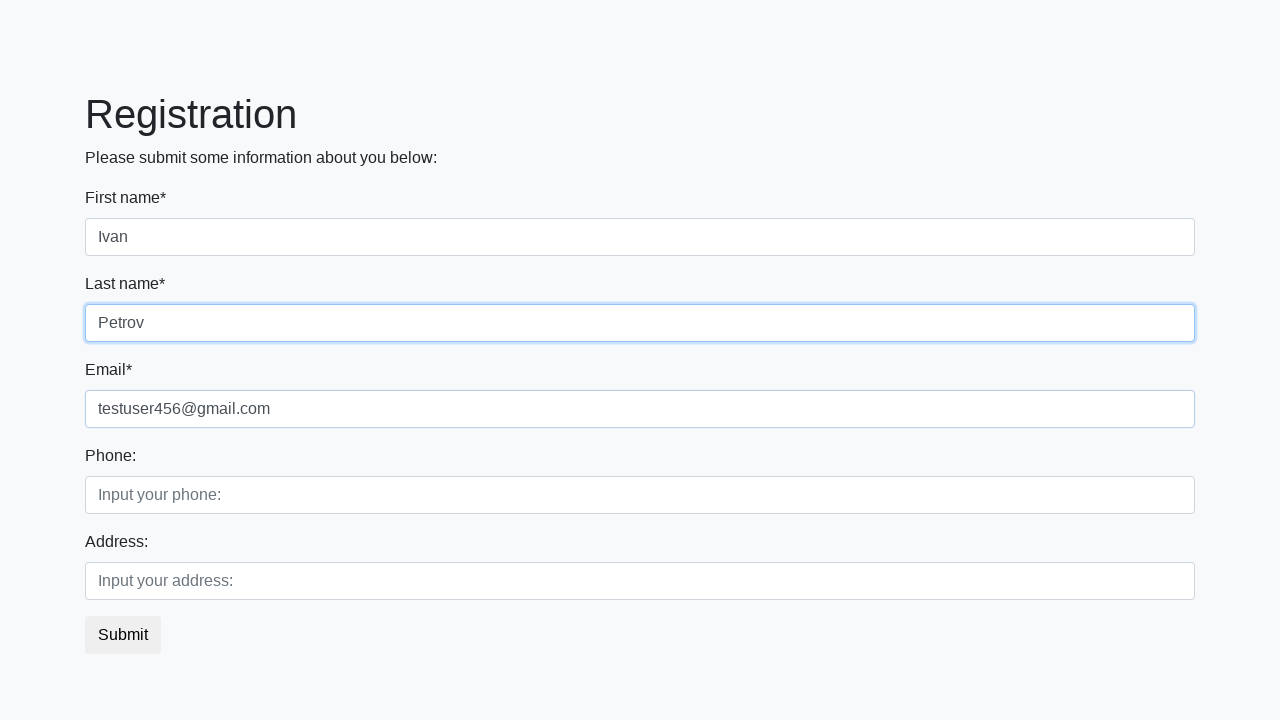

Clicked submit button to register at (123, 635) on button
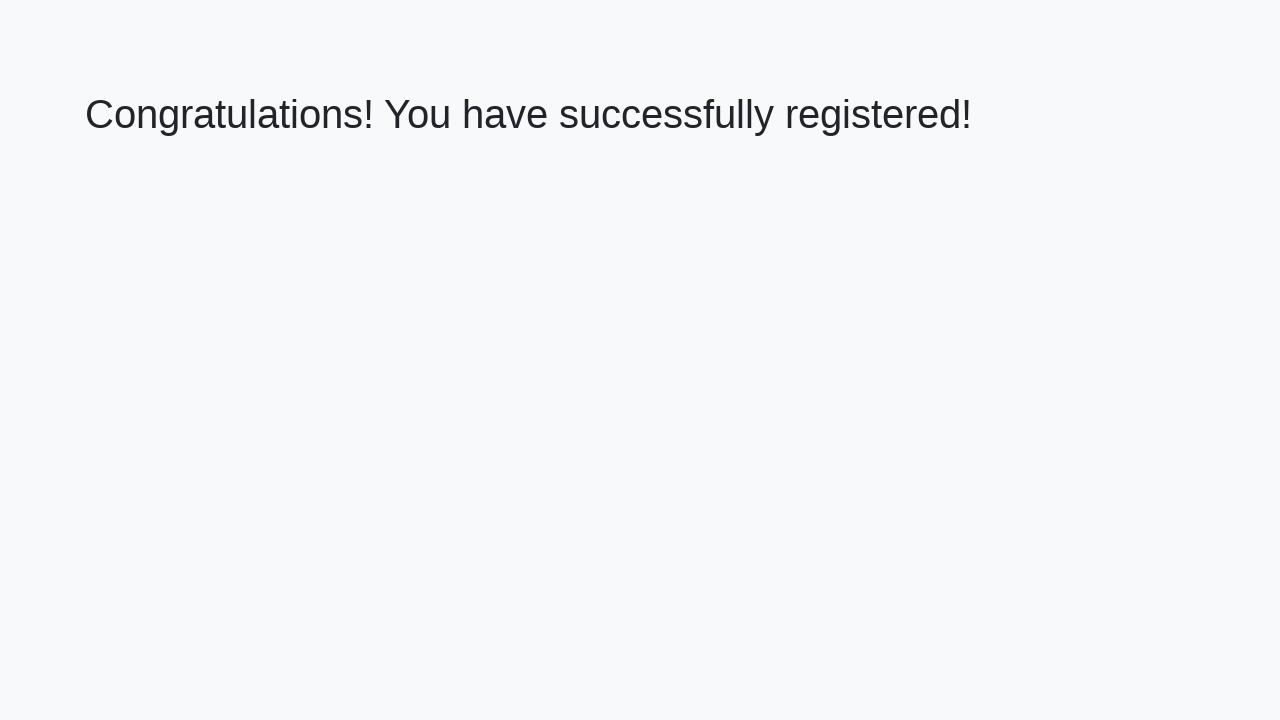

Success message heading loaded
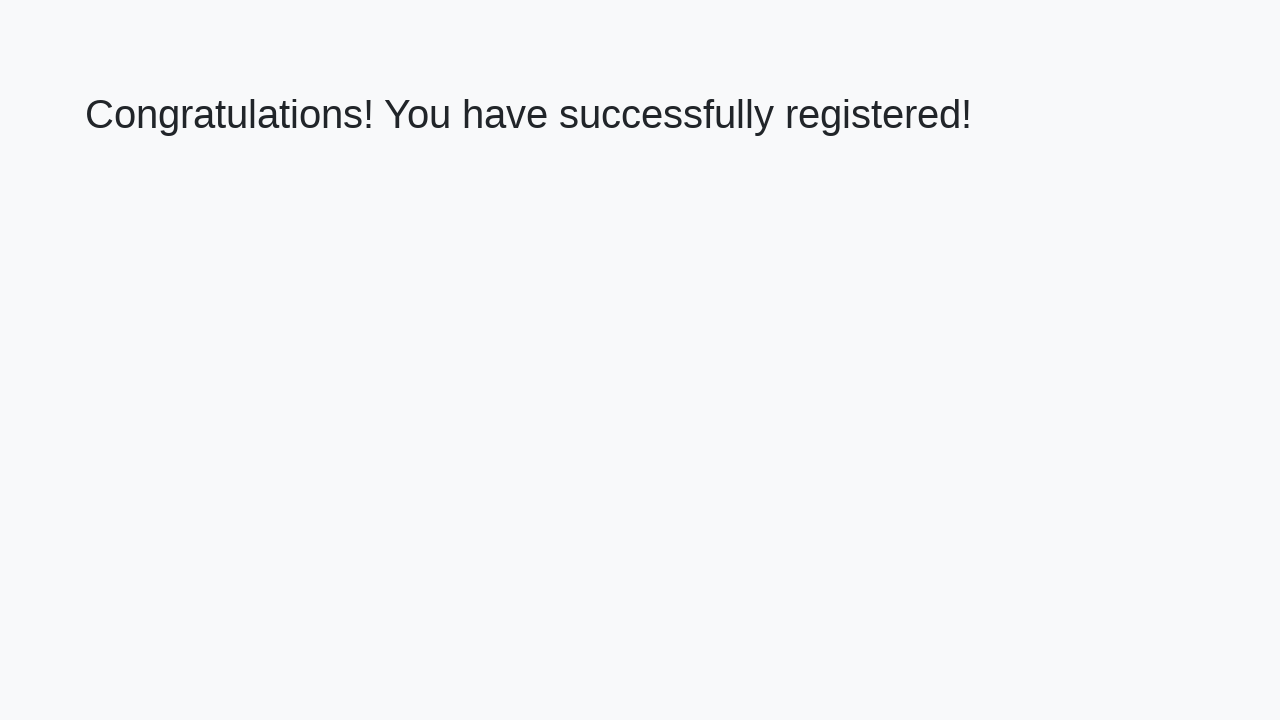

Retrieved success message text content
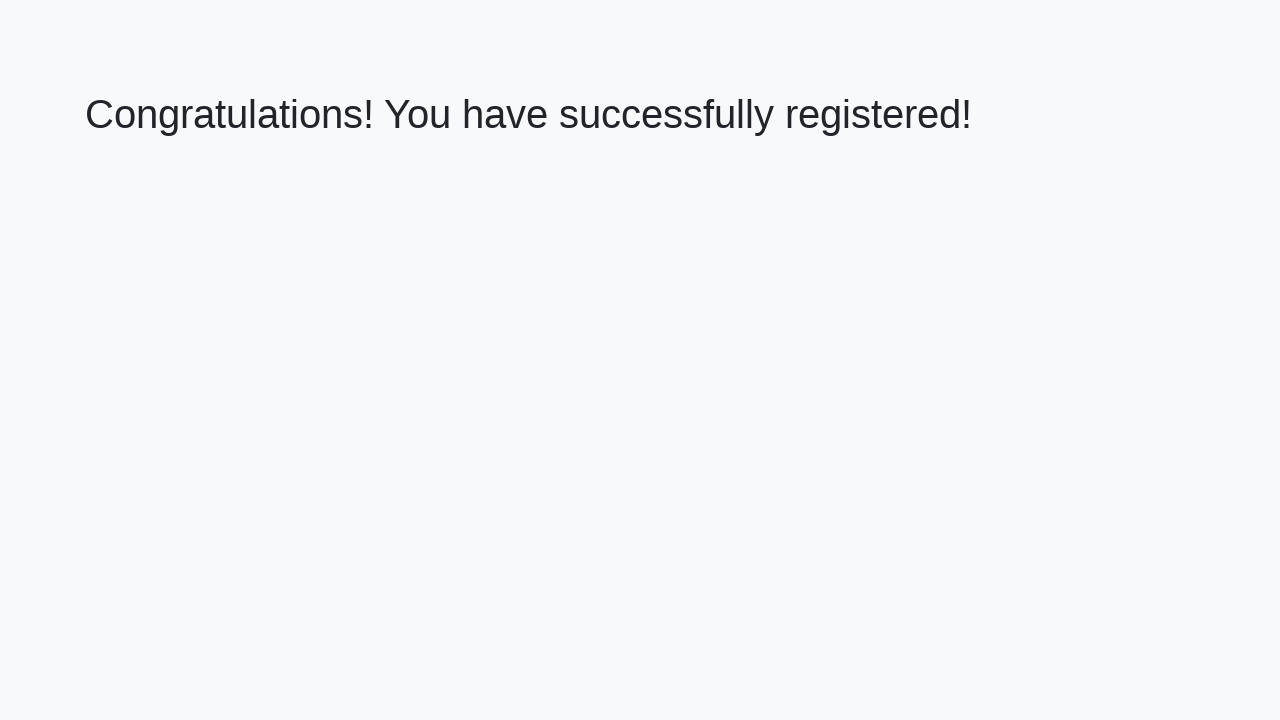

Verified success message matches expected text: 'Congratulations! You have successfully registered!'
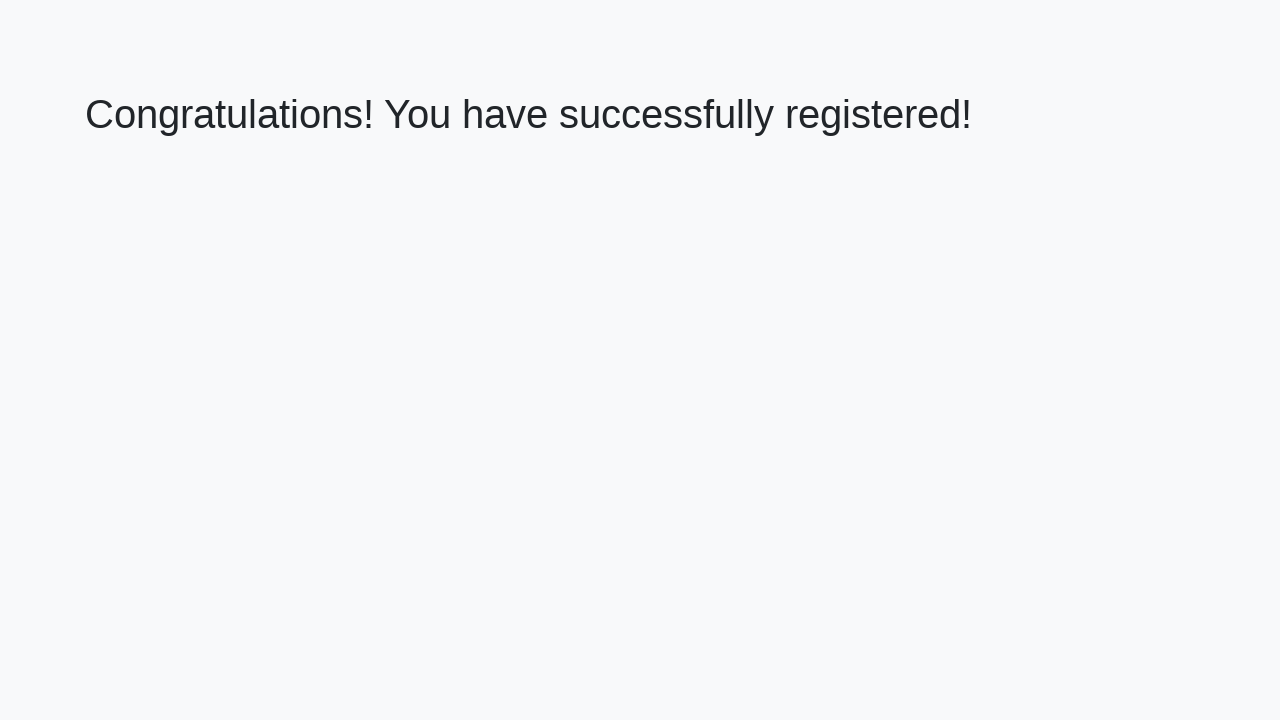

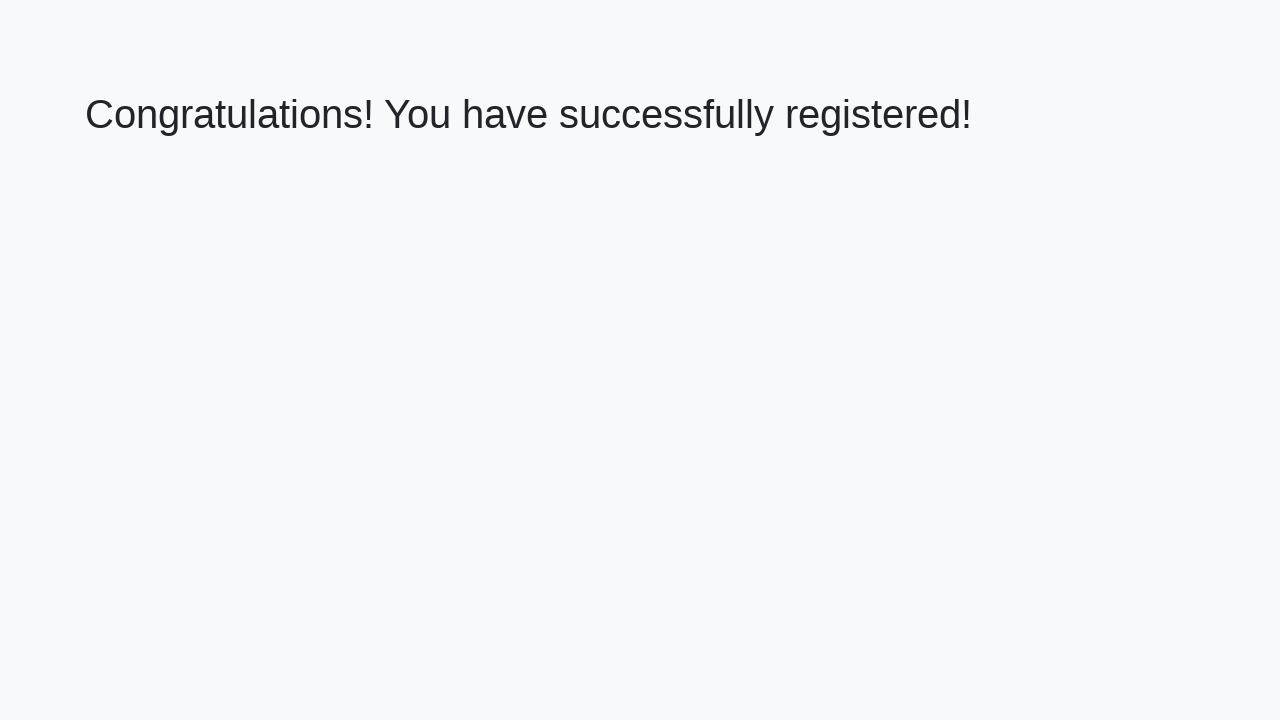